Tests exact phrase search functionality using quotation marks in the search query

Starting URL: https://www.kjell.com/se/

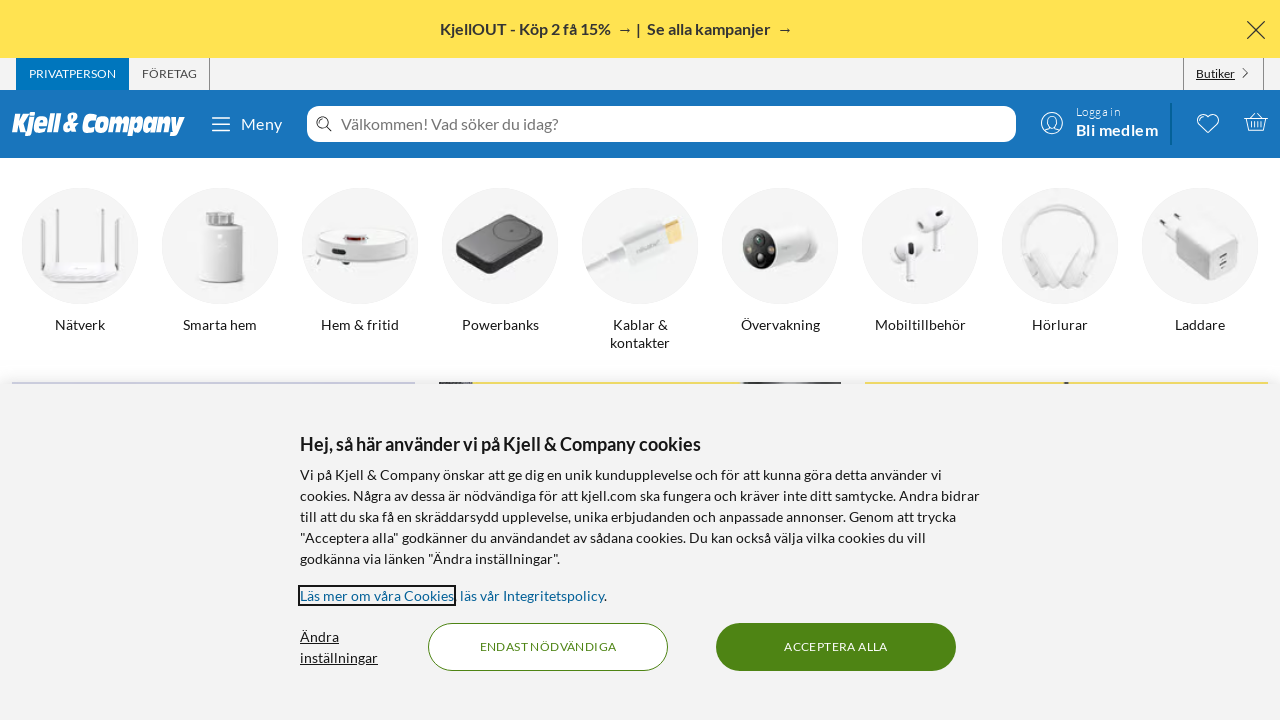

Filled search bar with exact phrase '"test"' on form input
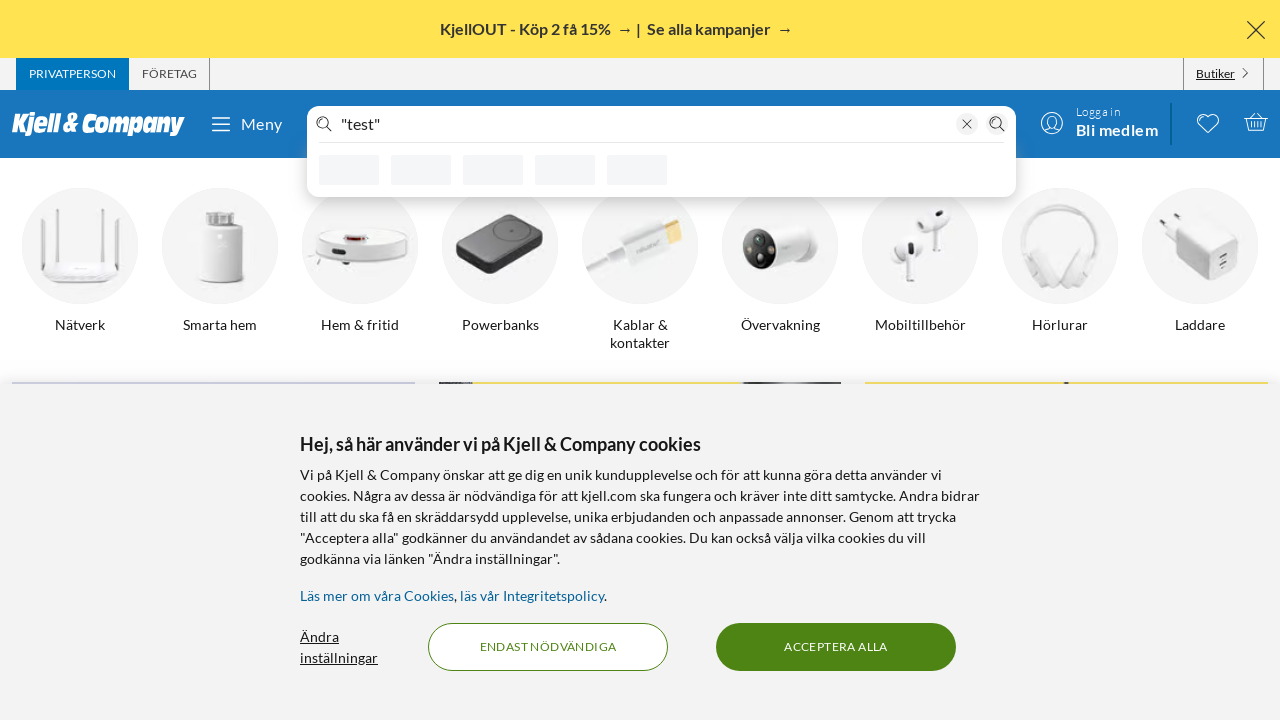

Pressed Enter to submit exact phrase search on form input
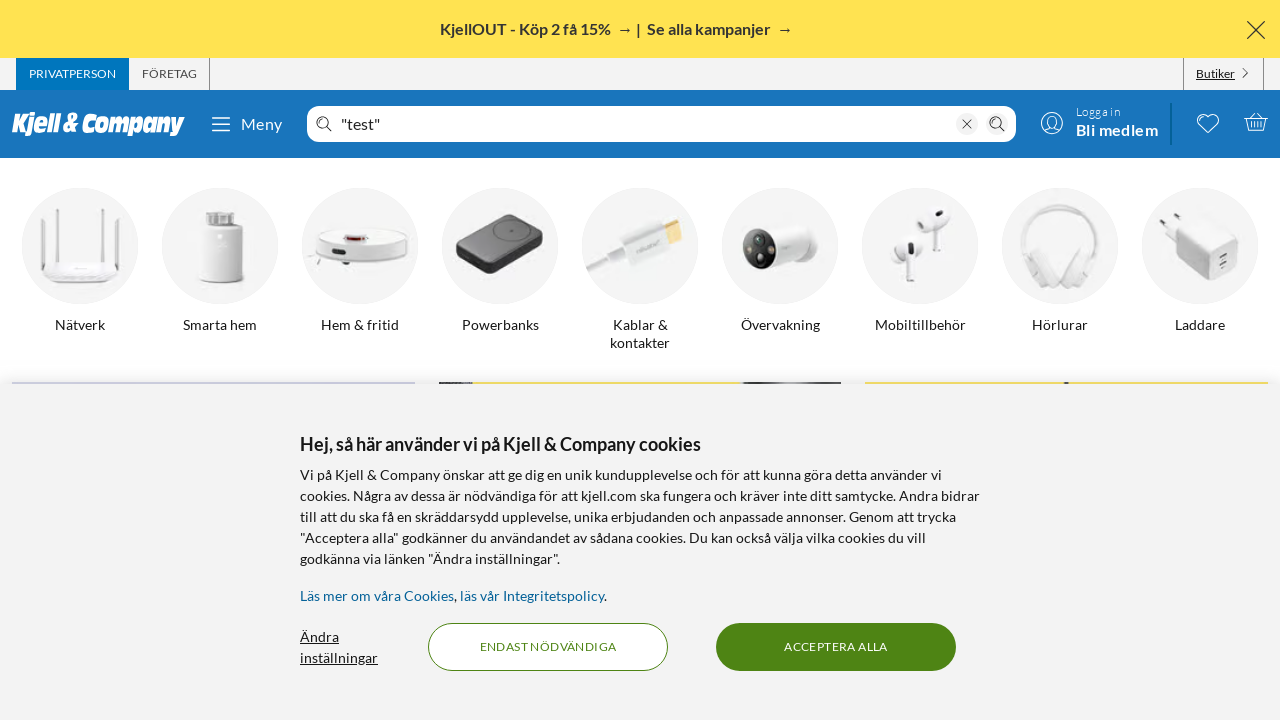

Search results loaded with product headings visible
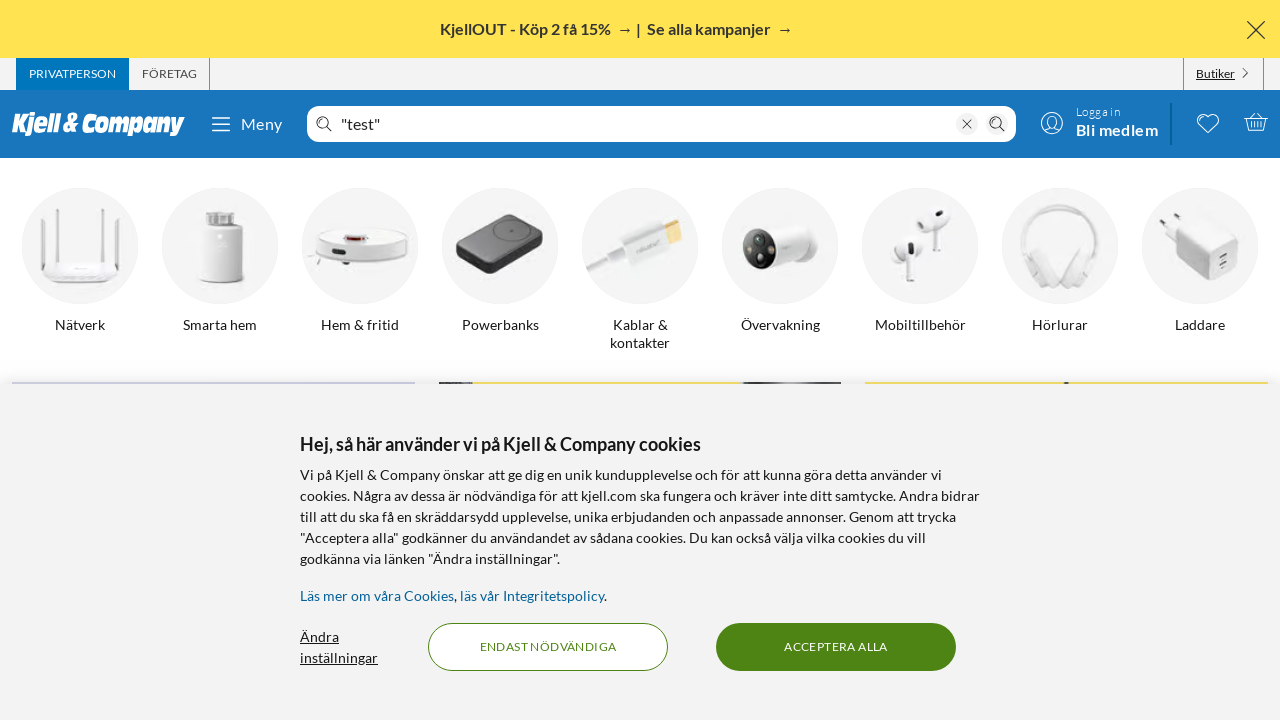

Located first product heading
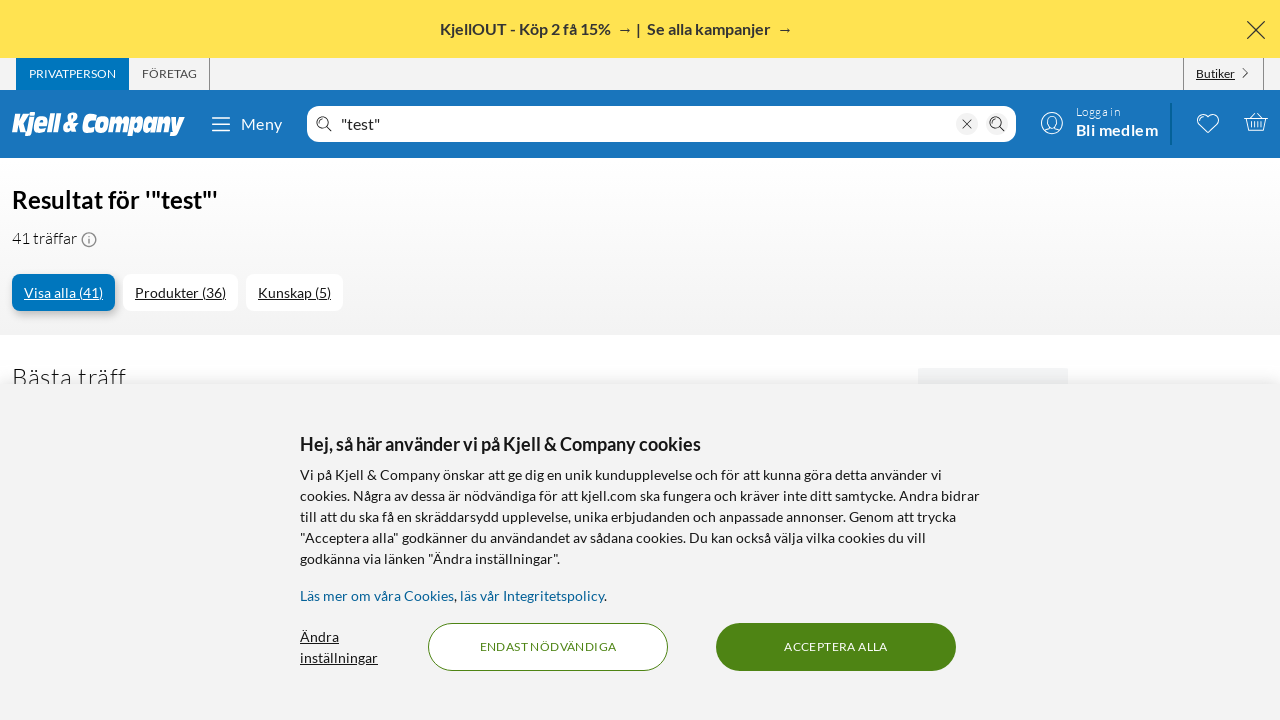

Verified first product name contains 'test' (exact phrase search validation passed)
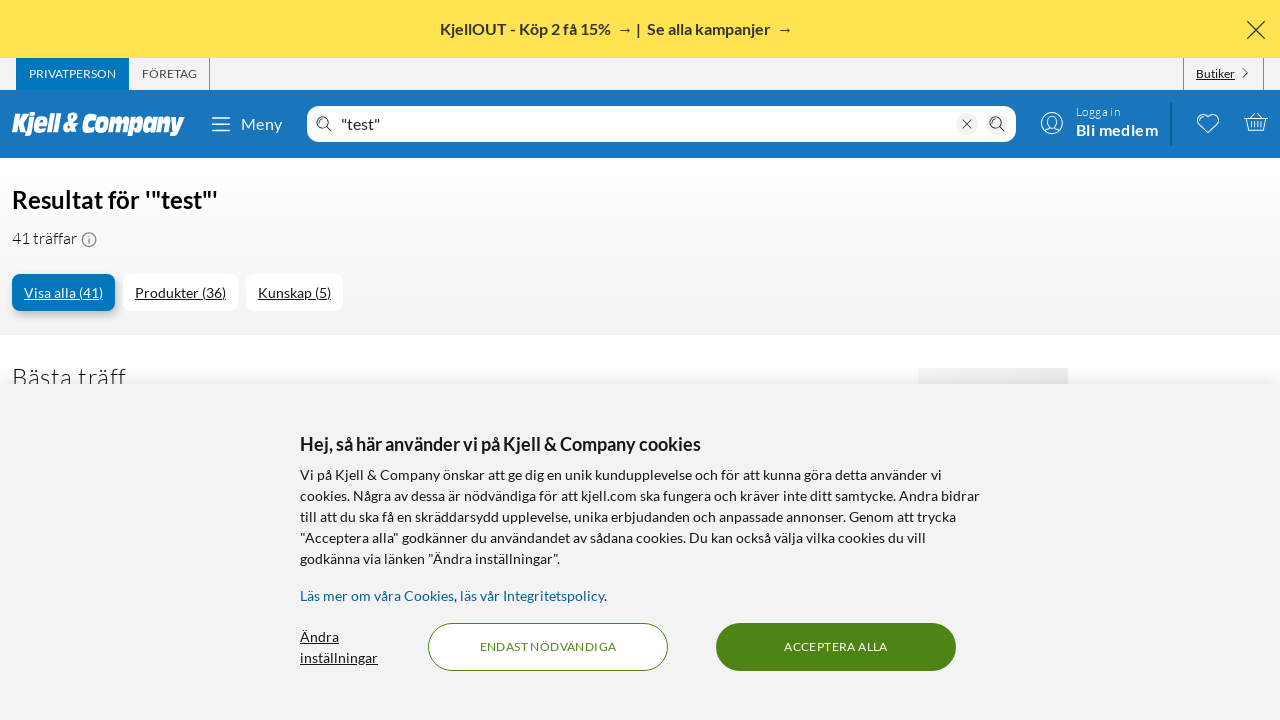

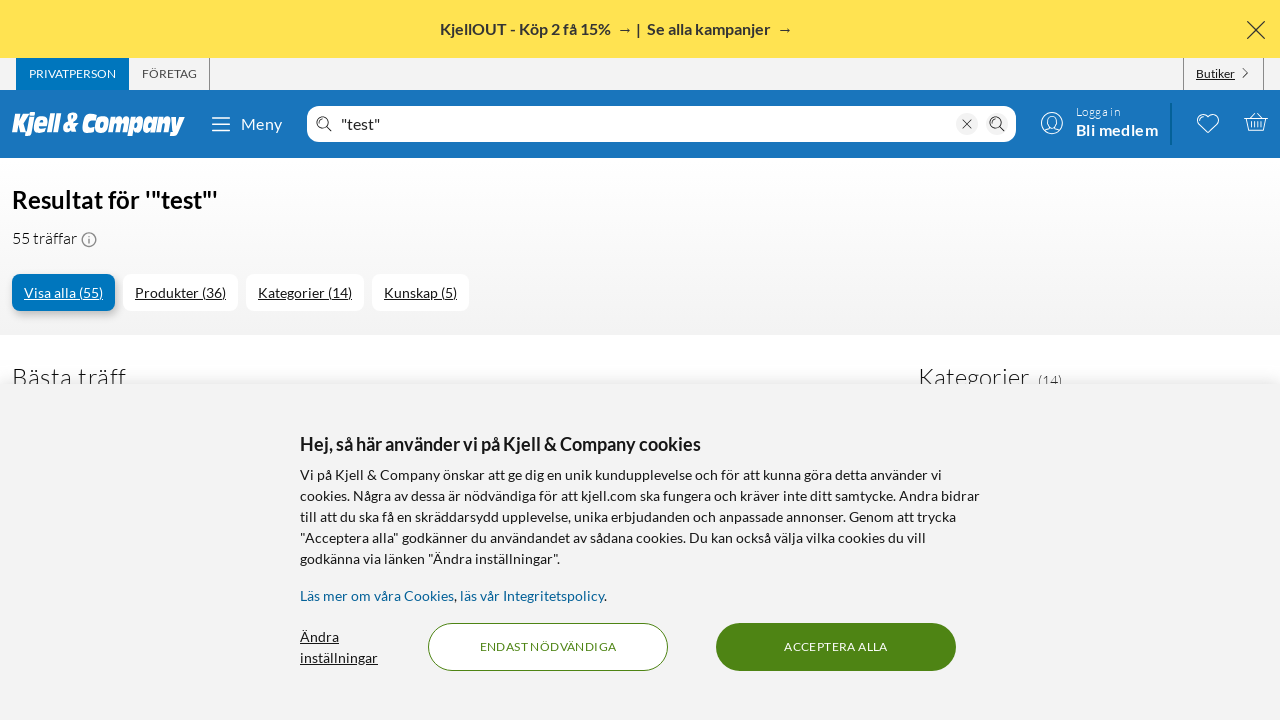